Tests hover functionality by hovering over three figure elements and verifying captions appear

Starting URL: https://the-internet.herokuapp.com/

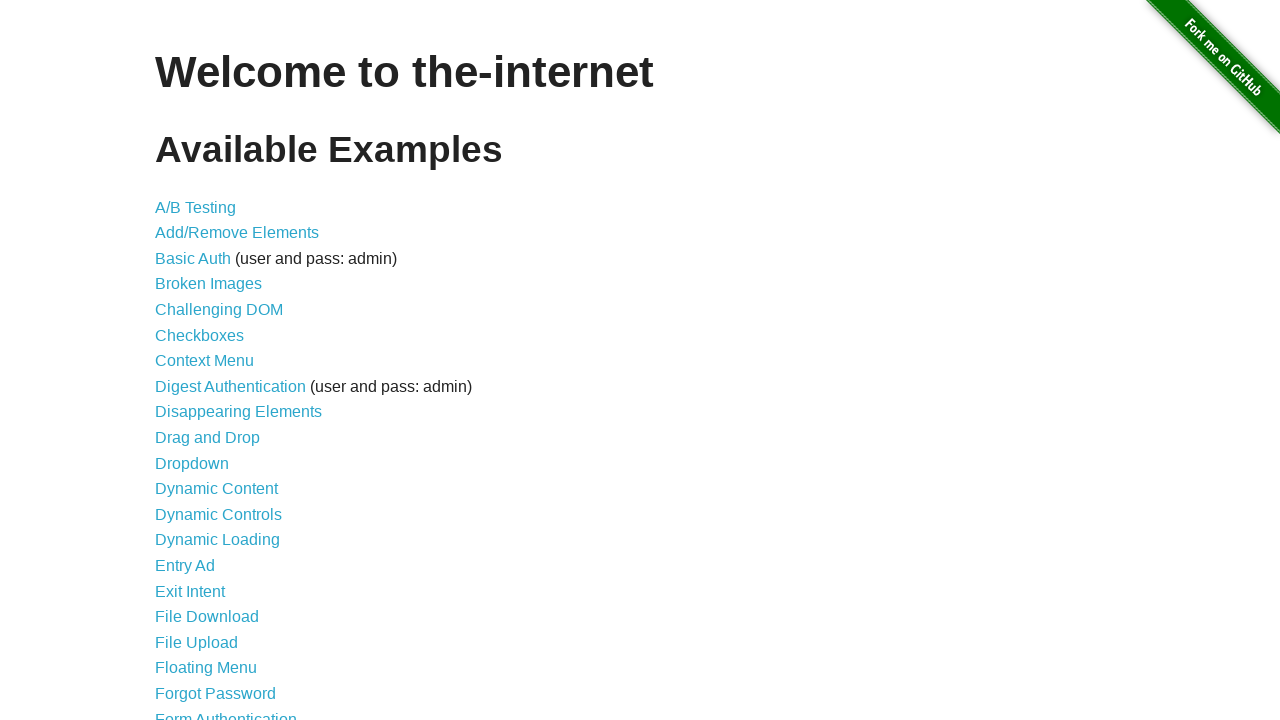

Clicked on Hovers link at (180, 360) on a[href='/hovers']
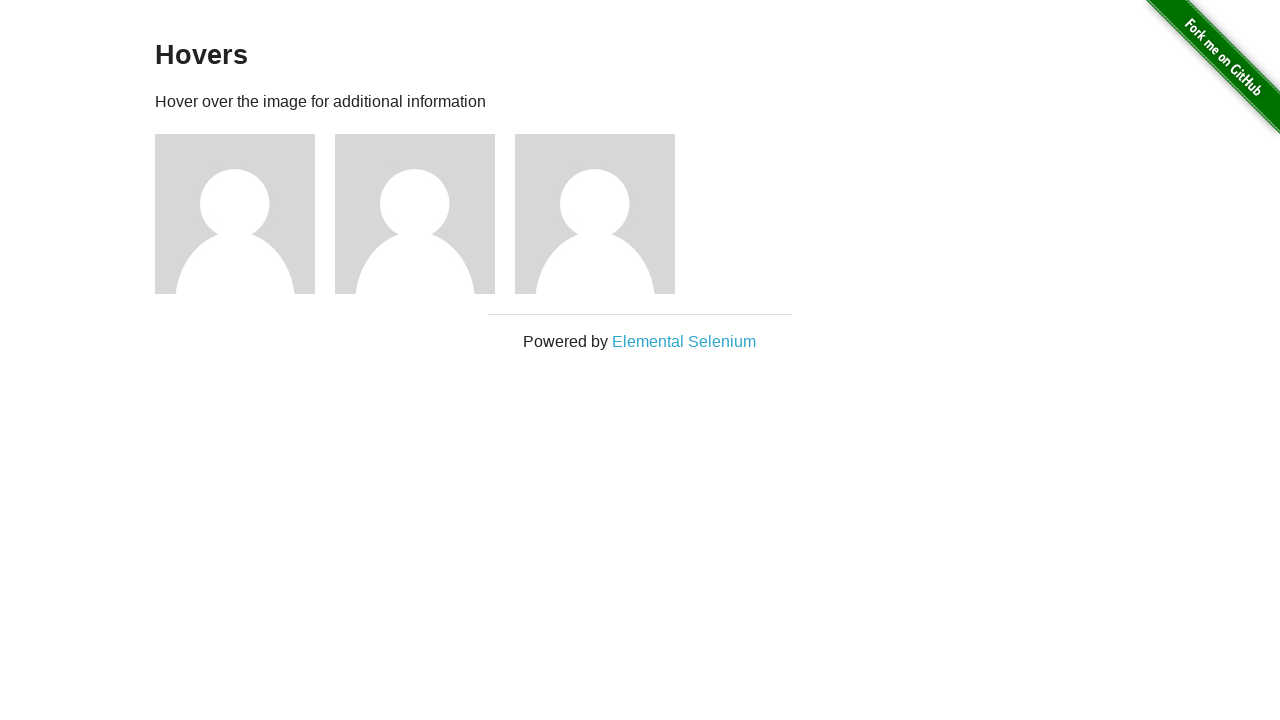

Hovered over first figure element at (245, 214) on (//div[@class='figure'])[1]
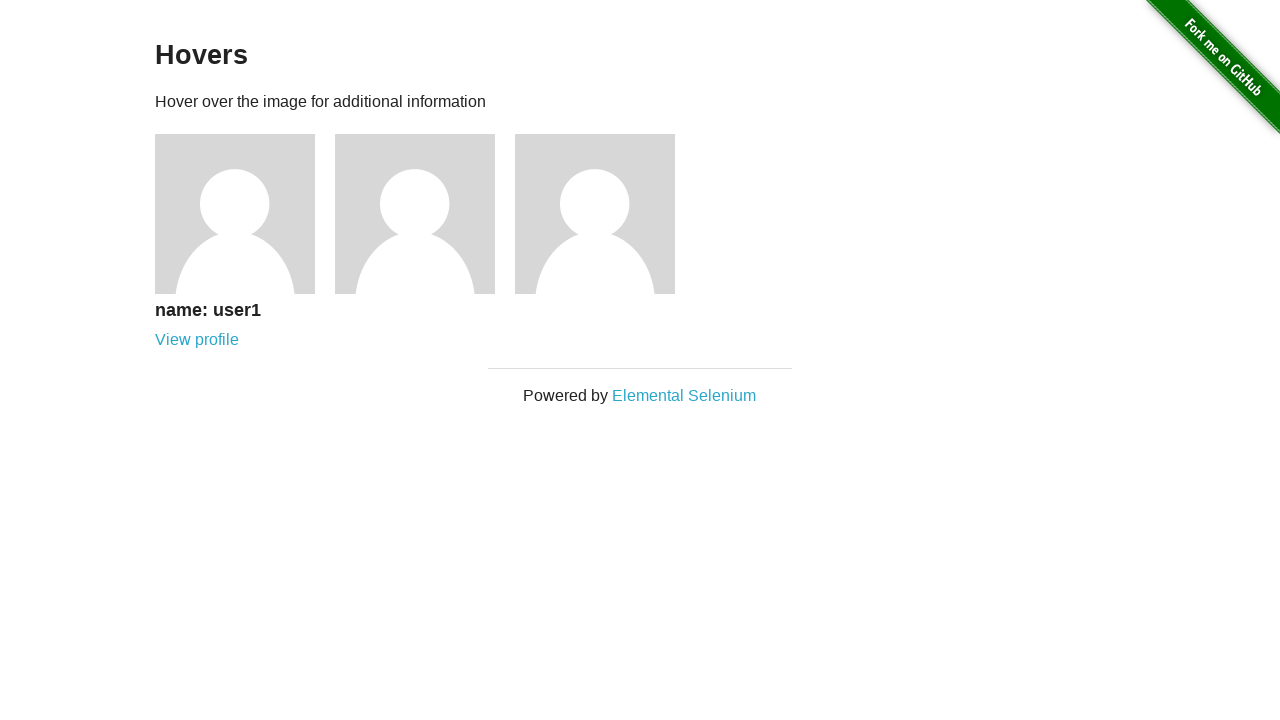

First figure caption appeared
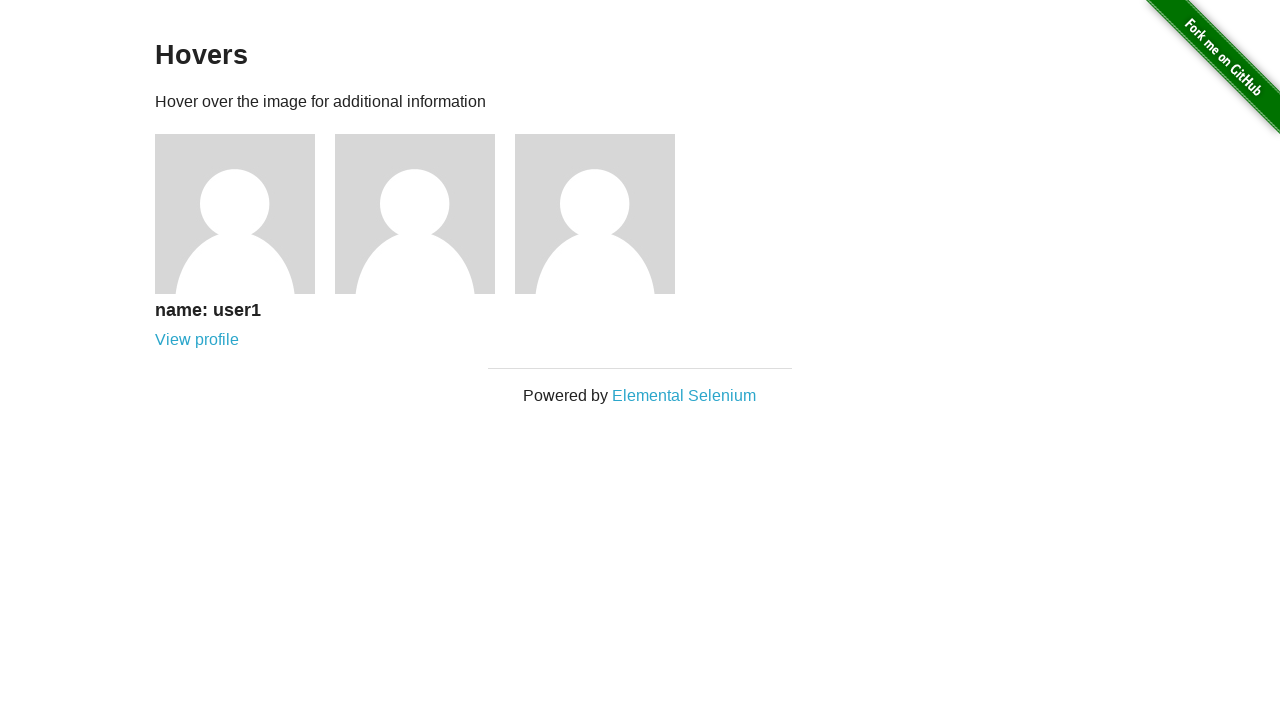

Reloaded page
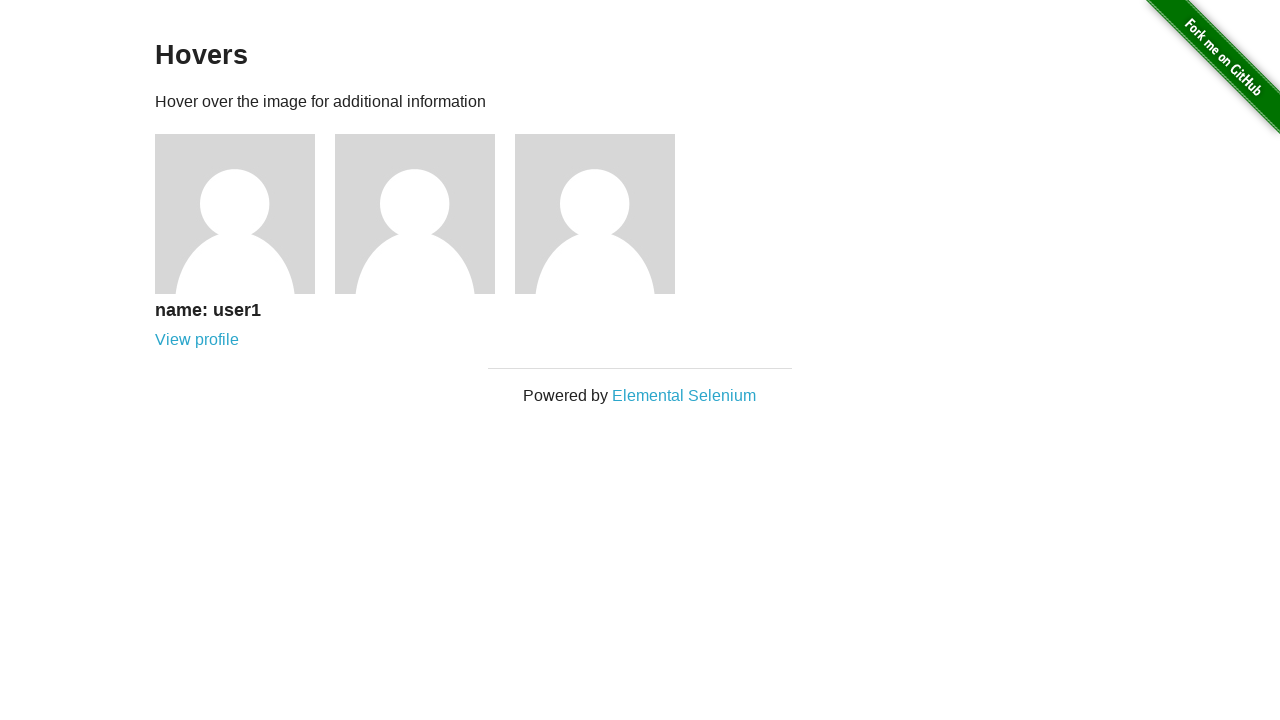

Hovered over second figure element at (425, 214) on (//div[@class='figure'])[2]
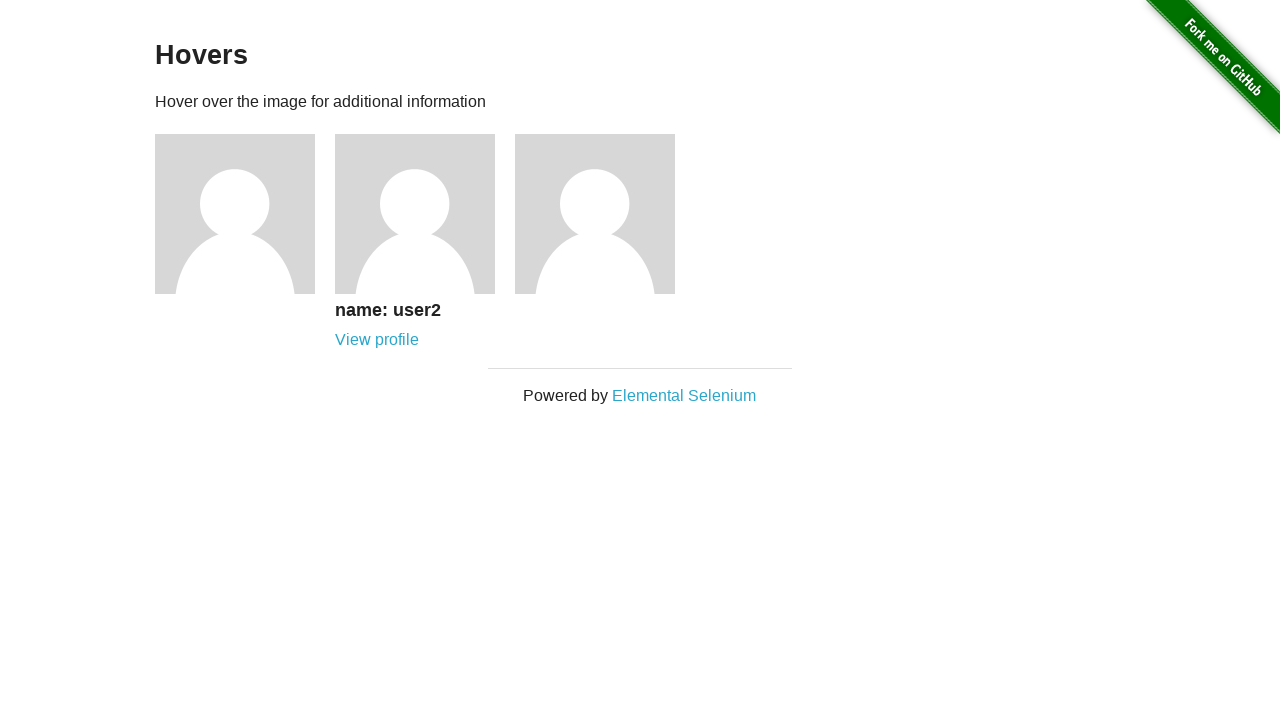

Second figure caption appeared
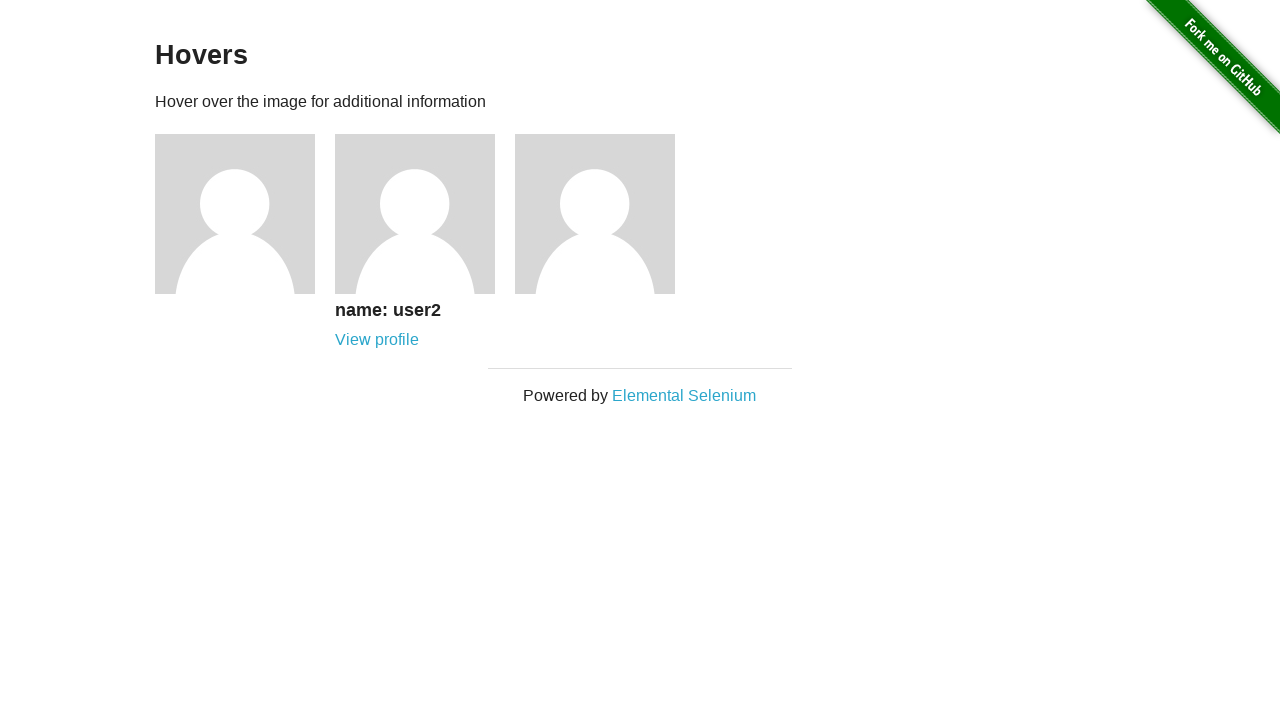

Reloaded page
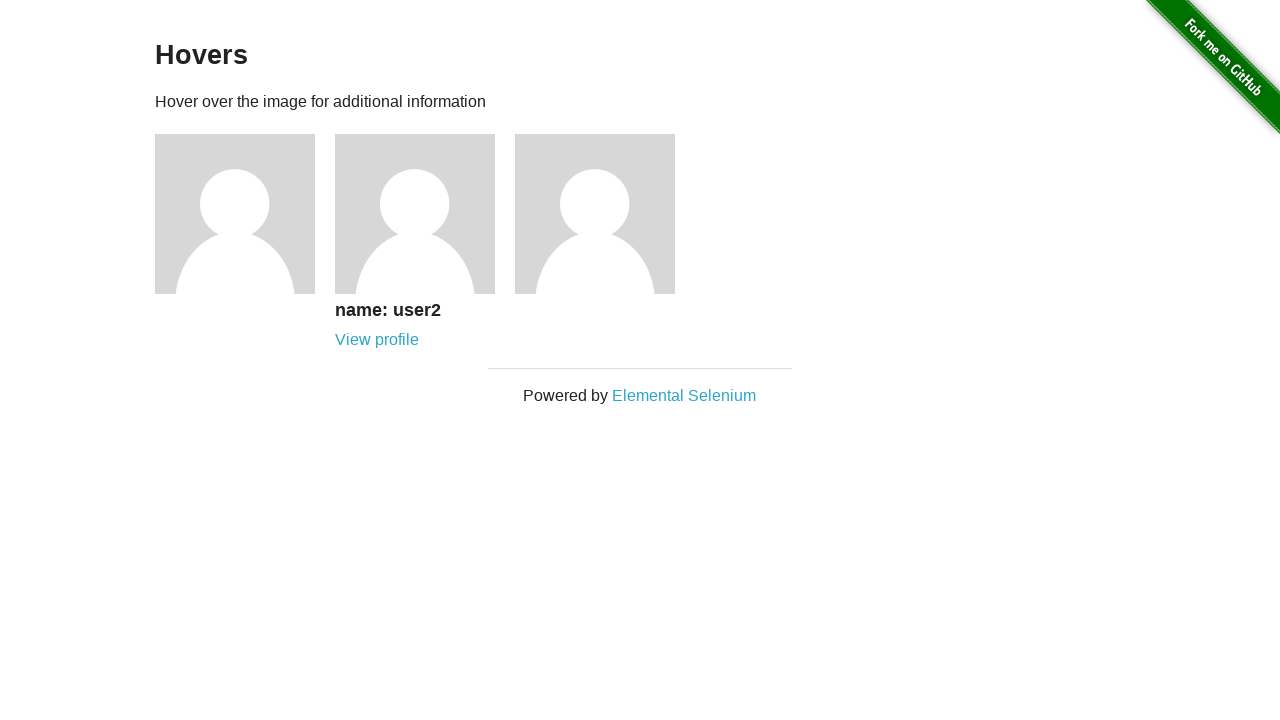

Hovered over third figure element at (605, 214) on (//div[@class='figure'])[3]
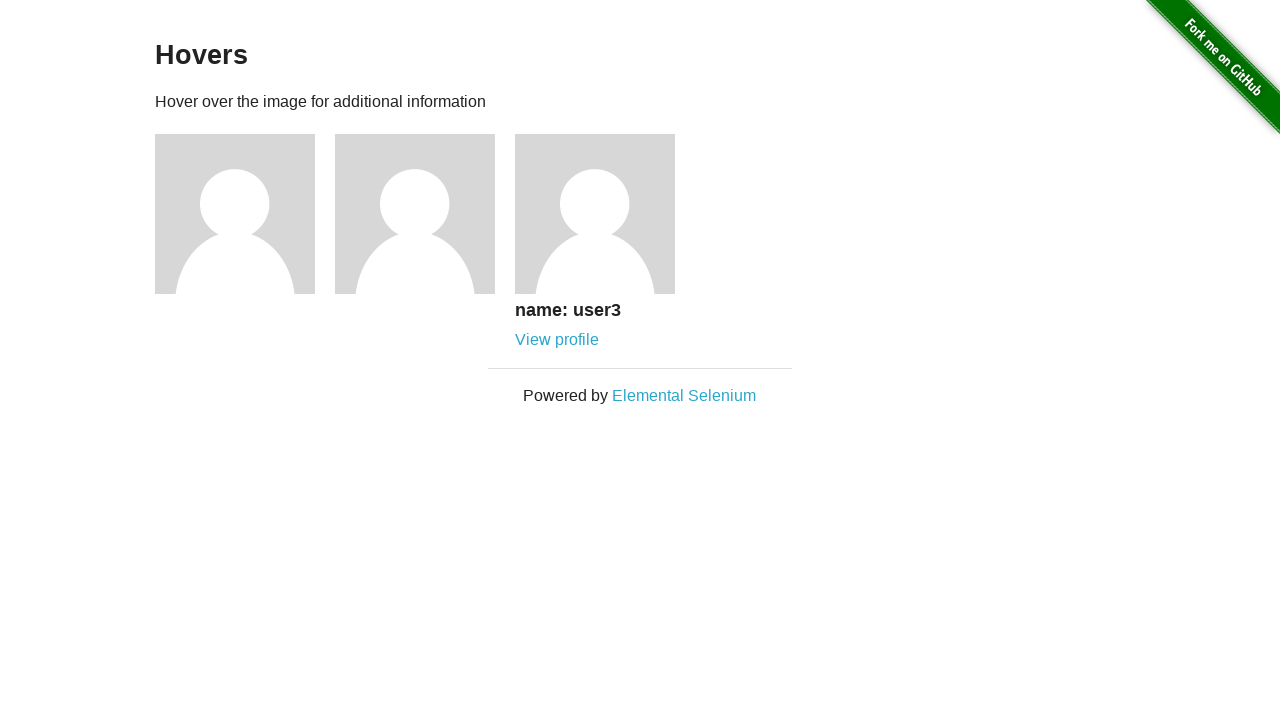

Third figure caption appeared
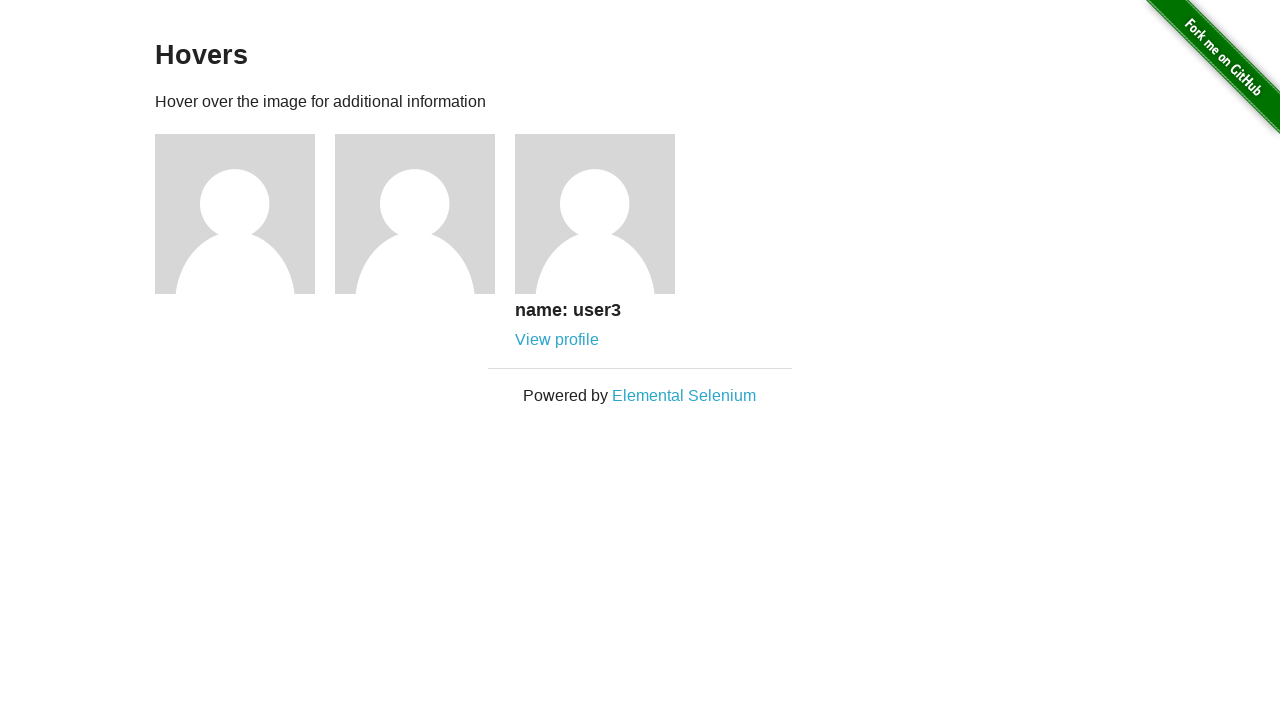

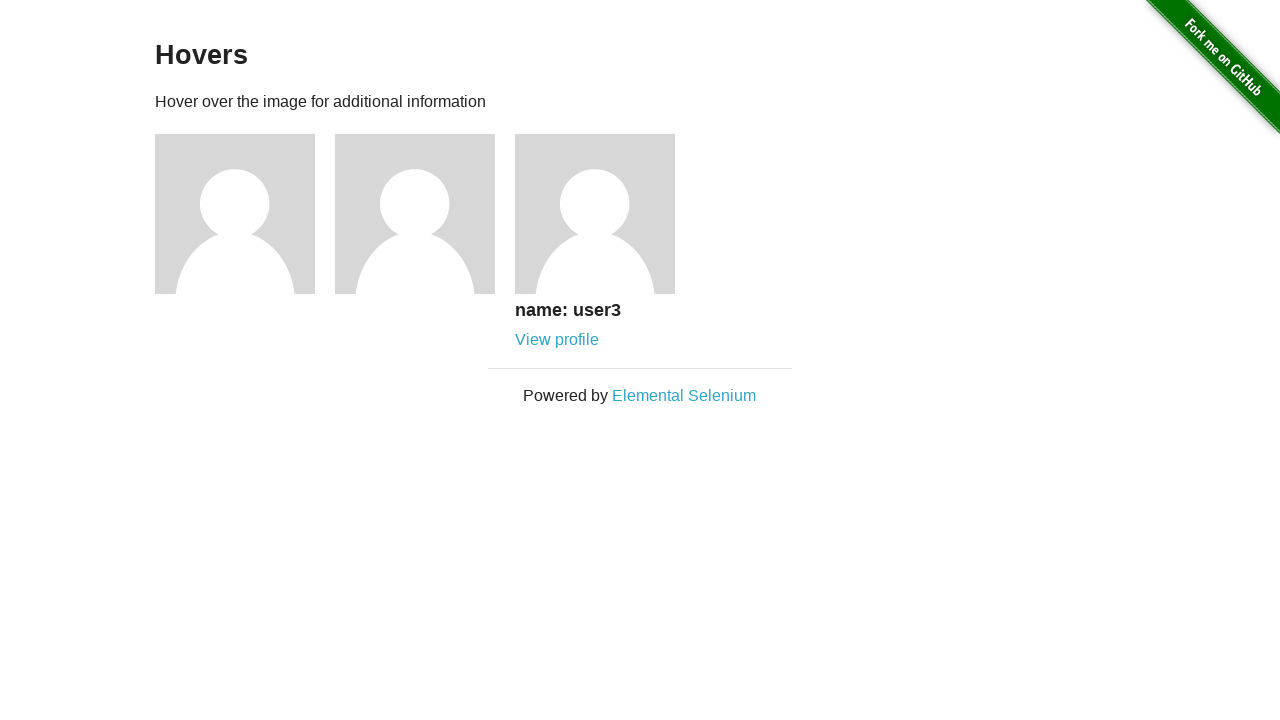